Tests dynamic content loading by clicking a start button and waiting for hidden content to become visible using fluent wait pattern

Starting URL: https://the-internet.herokuapp.com/dynamic_loading/1

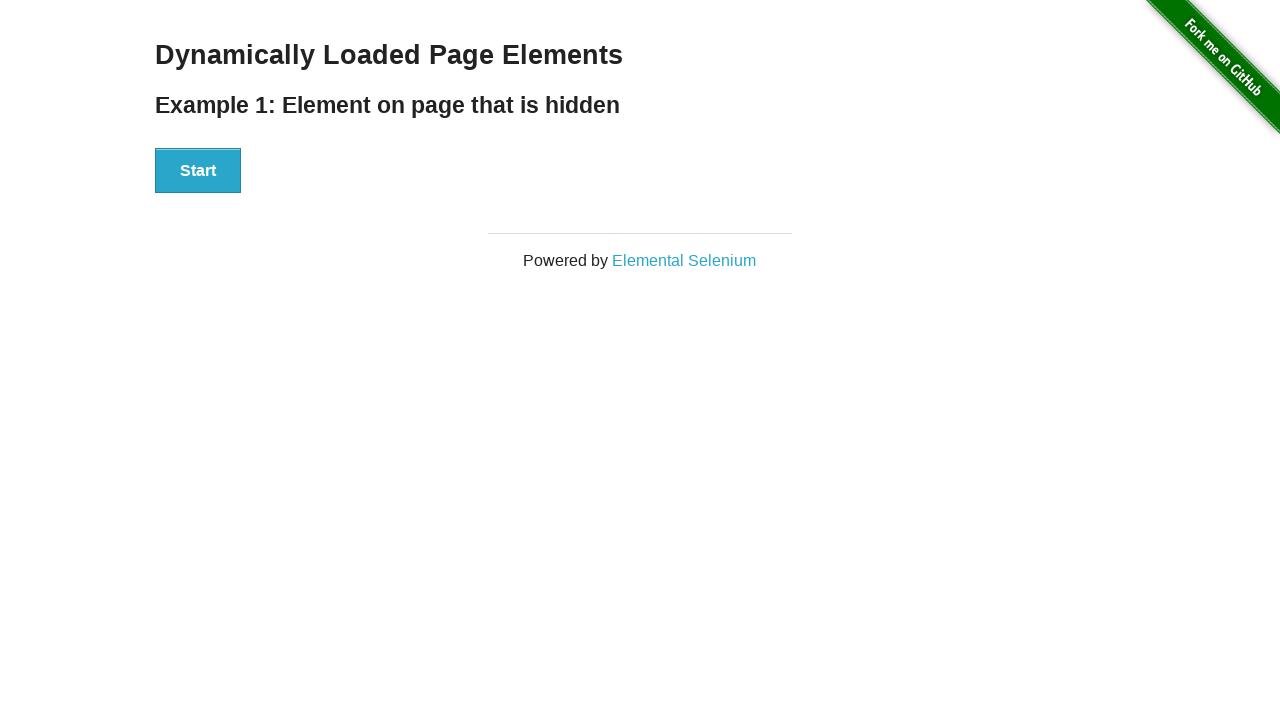

Clicked the start button to begin dynamic content loading at (198, 171) on div#start button
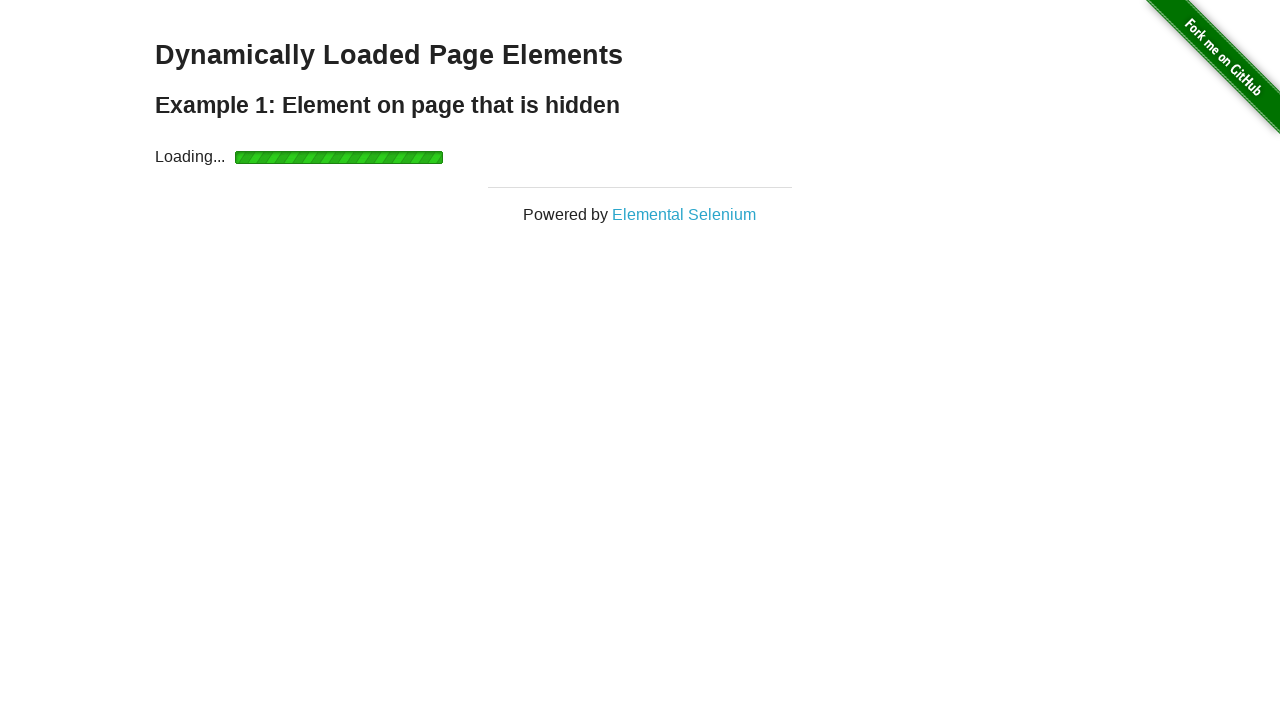

Waited for finish message to become visible using fluent wait pattern
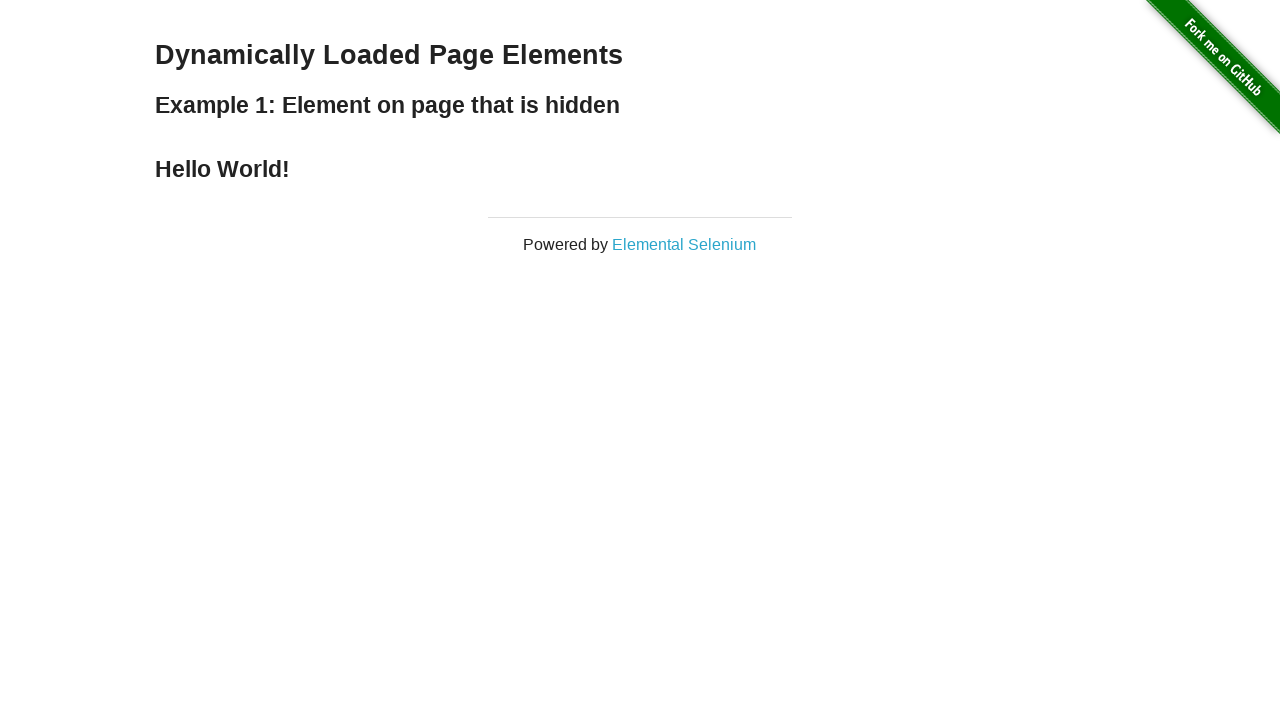

Verified that the finish message element is visible
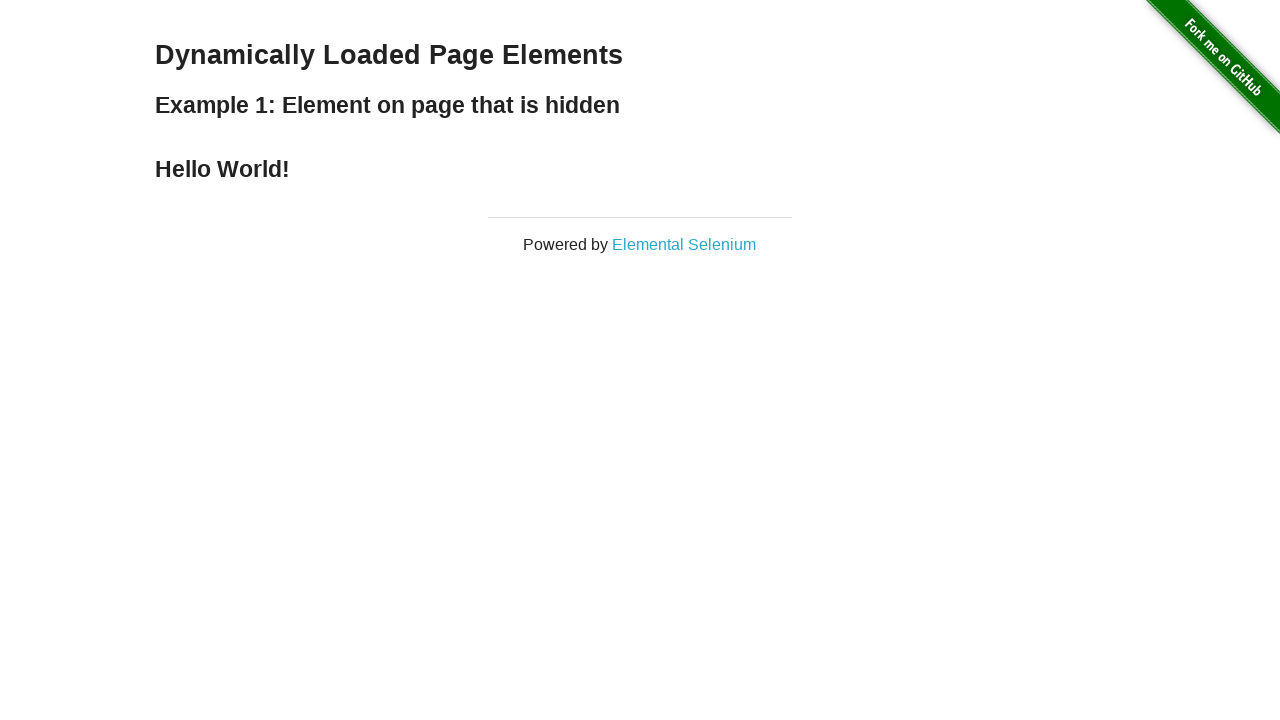

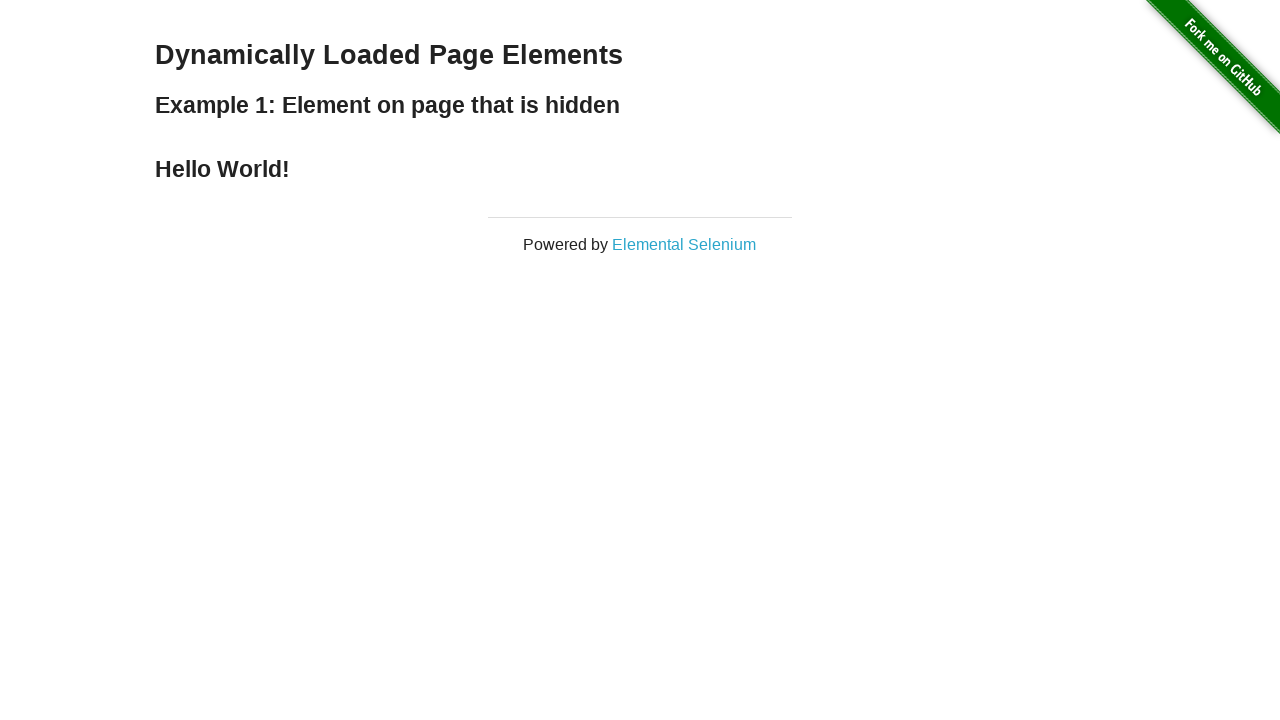